Tests JavaScript information/warning alert by clicking a button that triggers an alert, validating the alert text, accepting the alert, and verifying the result message

Starting URL: http://the-internet.herokuapp.com/

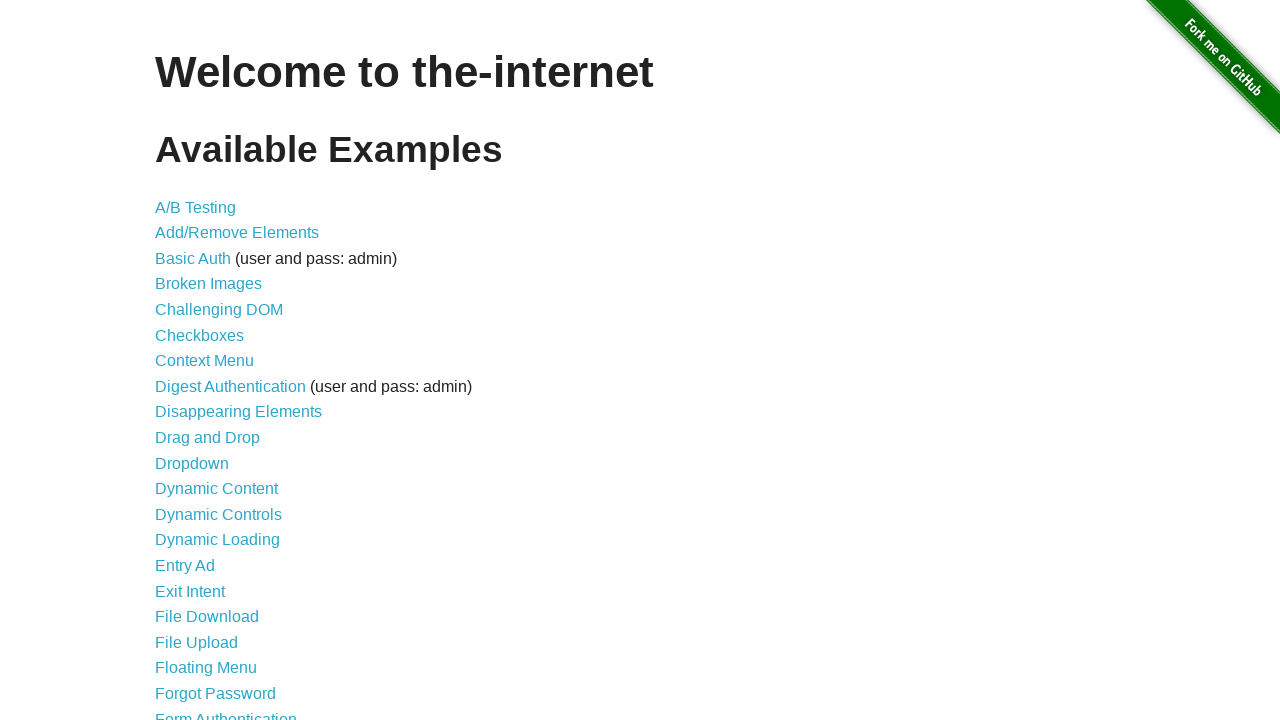

Clicked on 'JavaScript Alerts' link at (214, 361) on a:has-text('JavaScript Alerts')
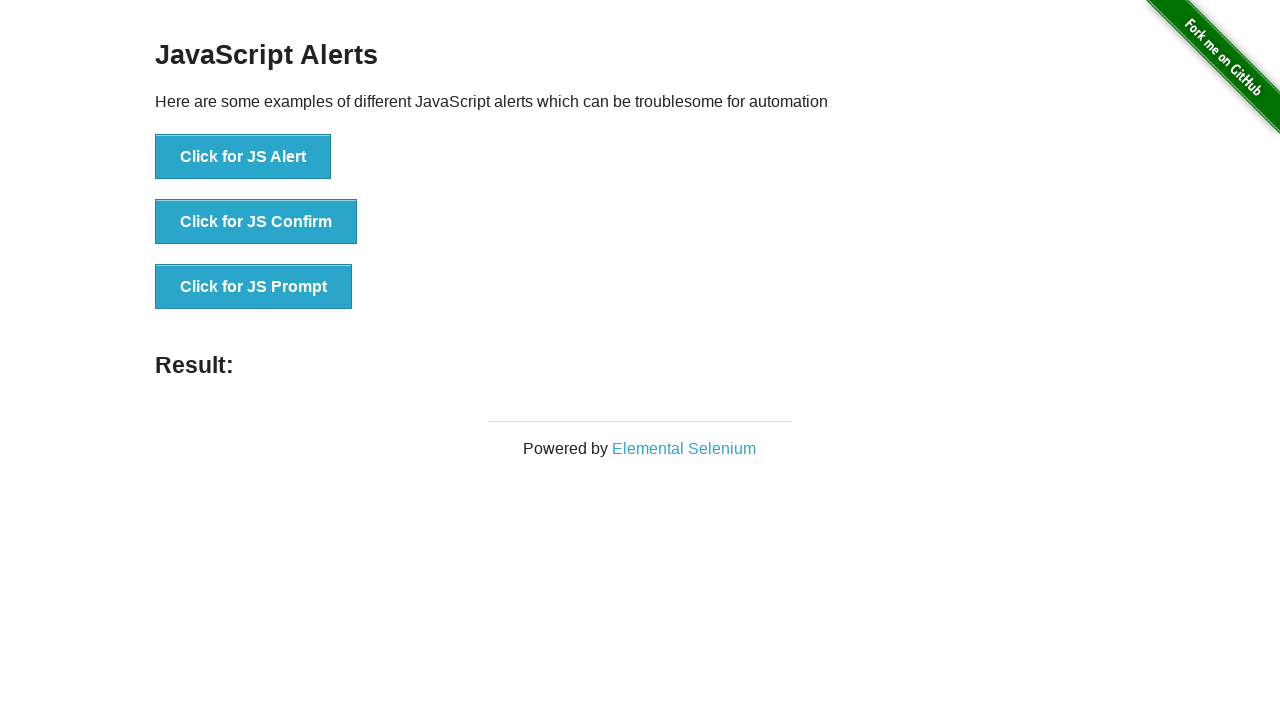

Clicked 'Click for JS Alert' button at (243, 157) on button:has-text('Click for JS Alert')
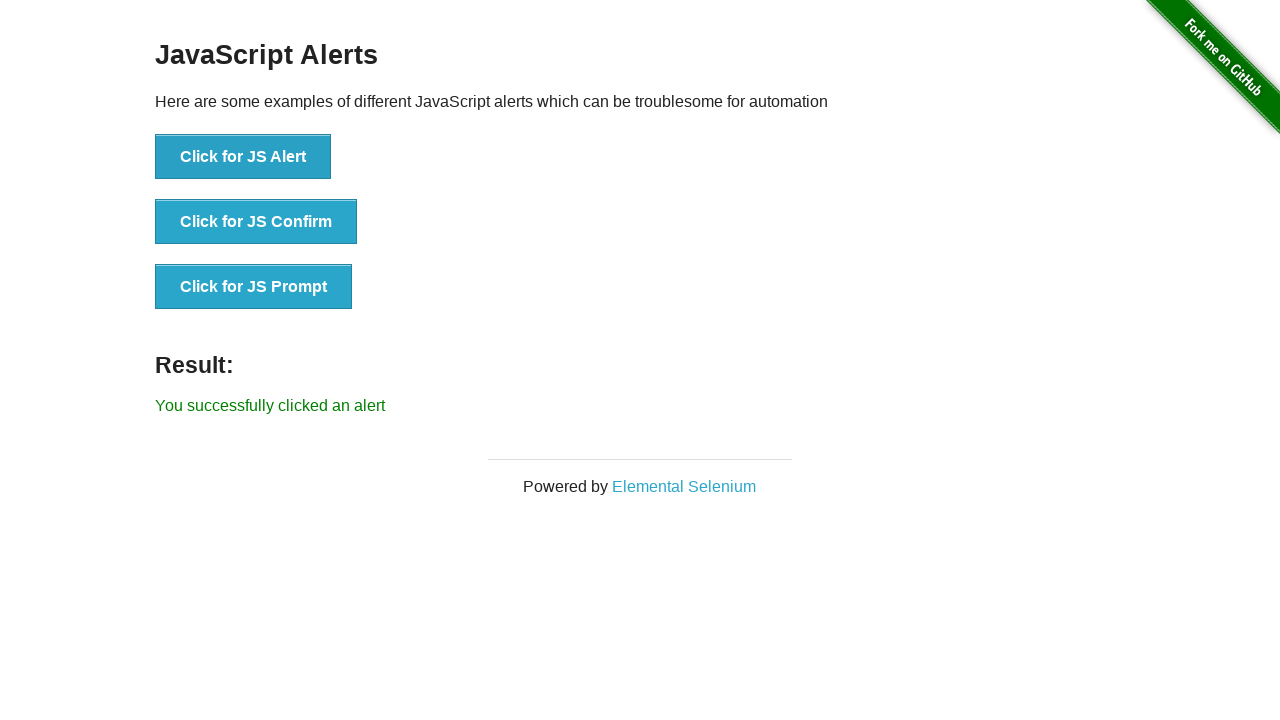

Set up dialog handler to accept alerts
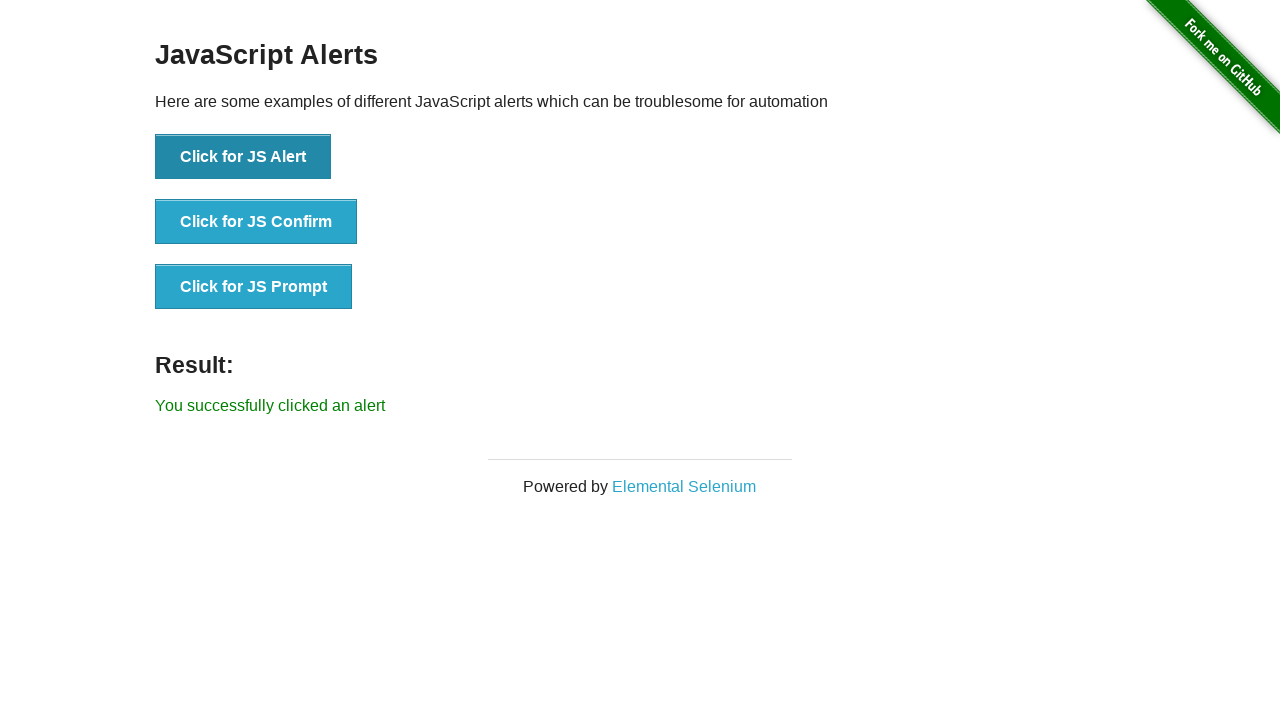

Registered one-time dialog handler with assertion for alert message
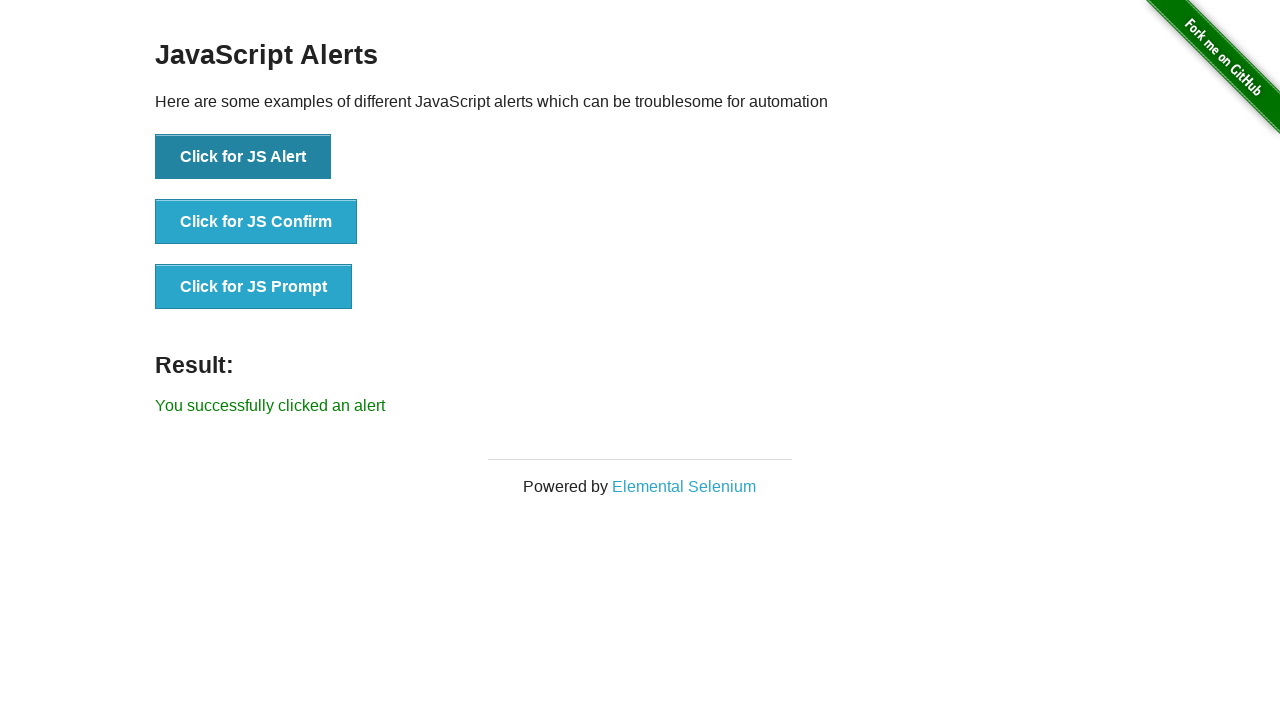

Clicked 'Click for JS Alert' button to trigger alert at (243, 157) on button:has-text('Click for JS Alert')
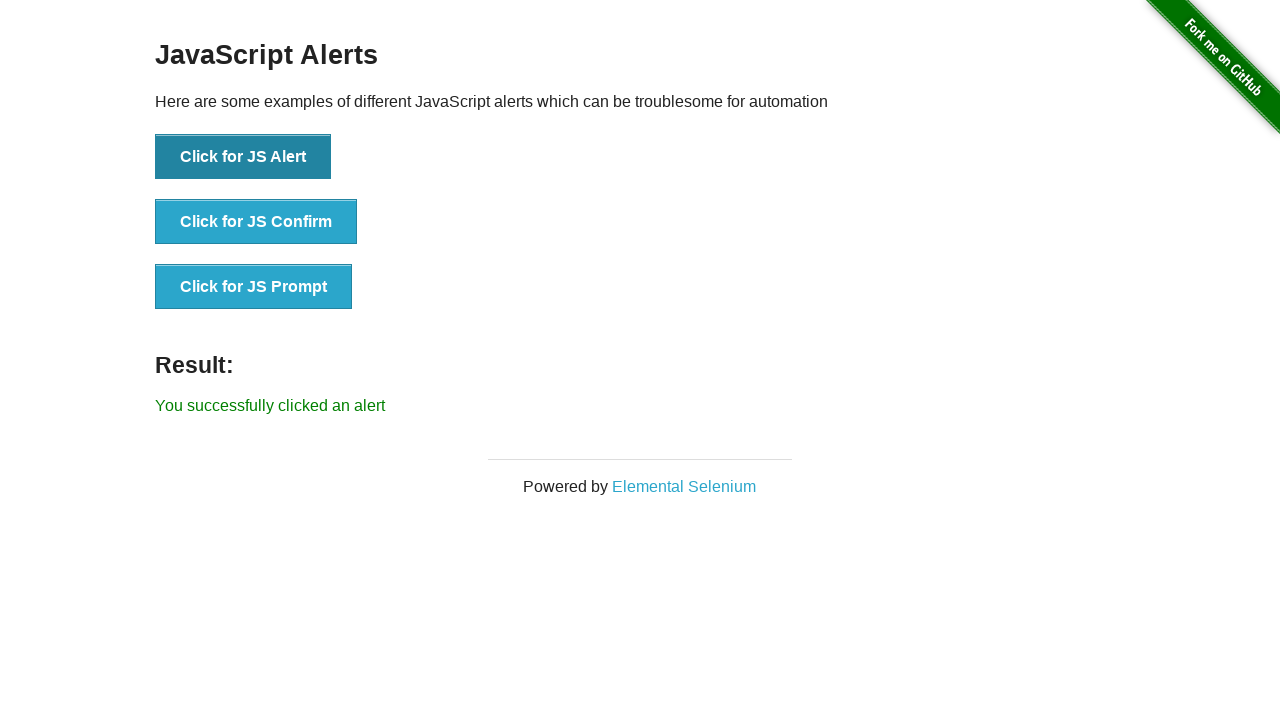

Result message element loaded
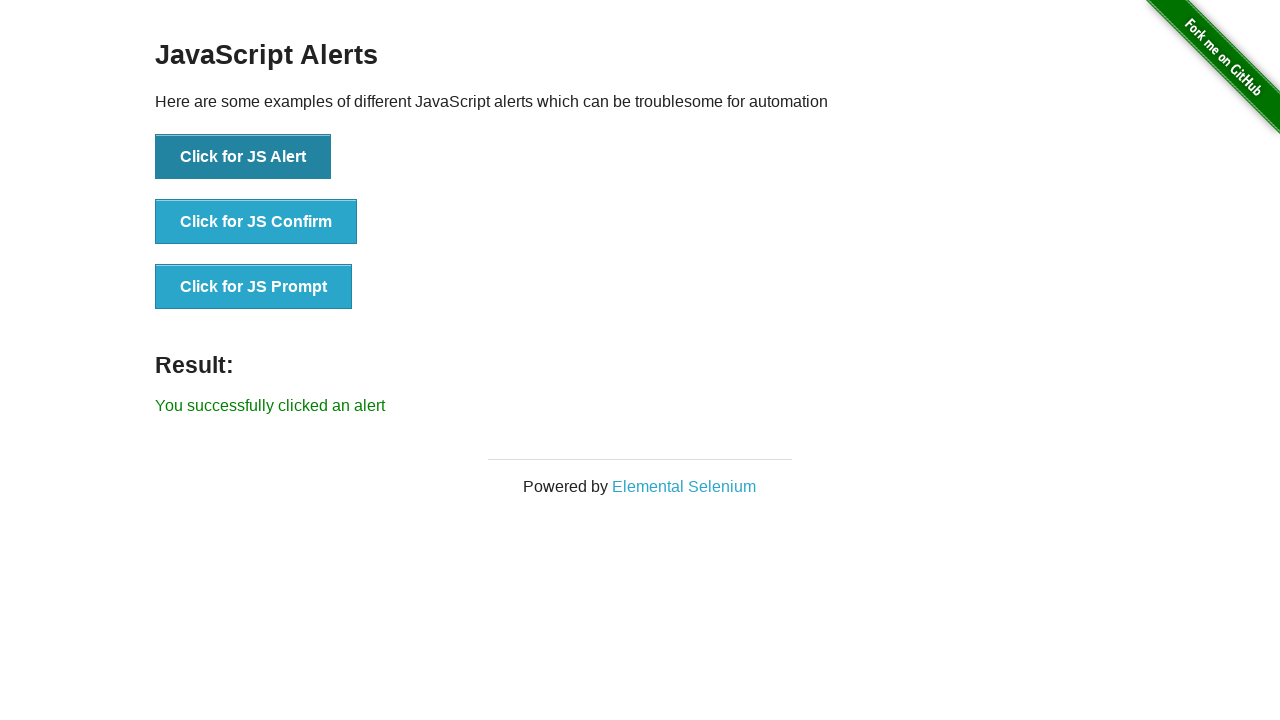

Retrieved result text content
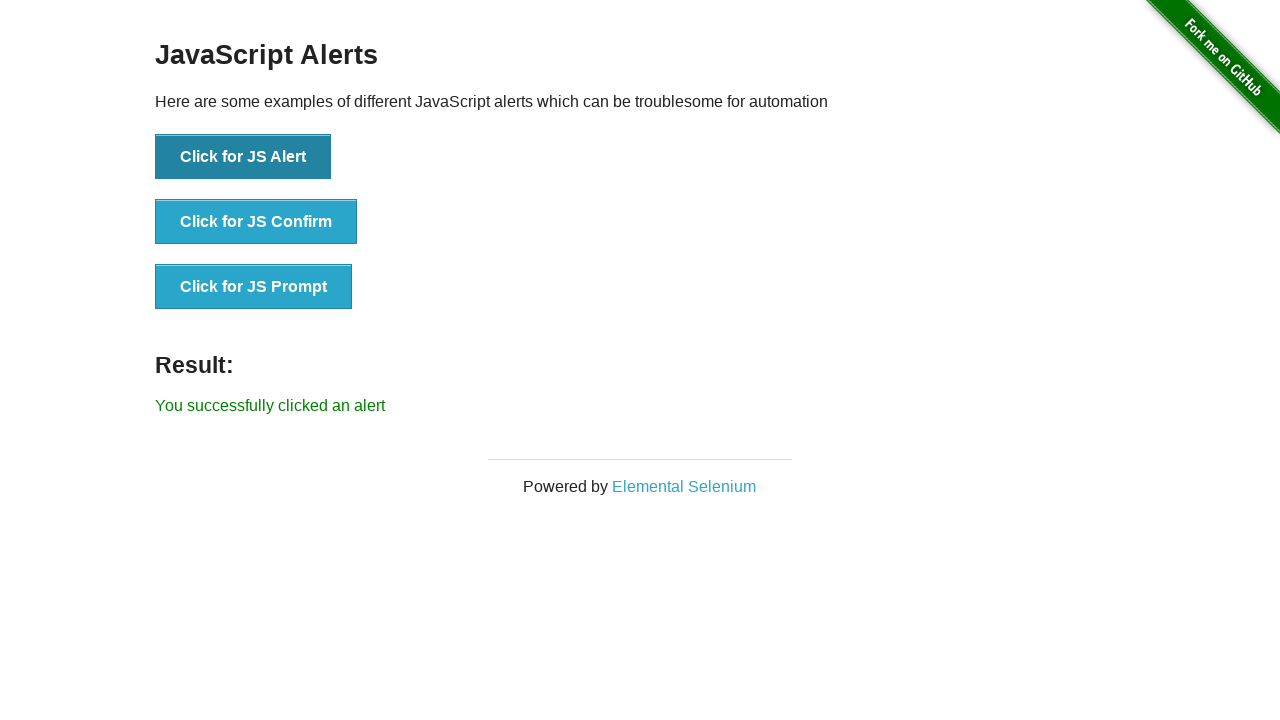

Validated that result message is 'You successfully clicked an alert'
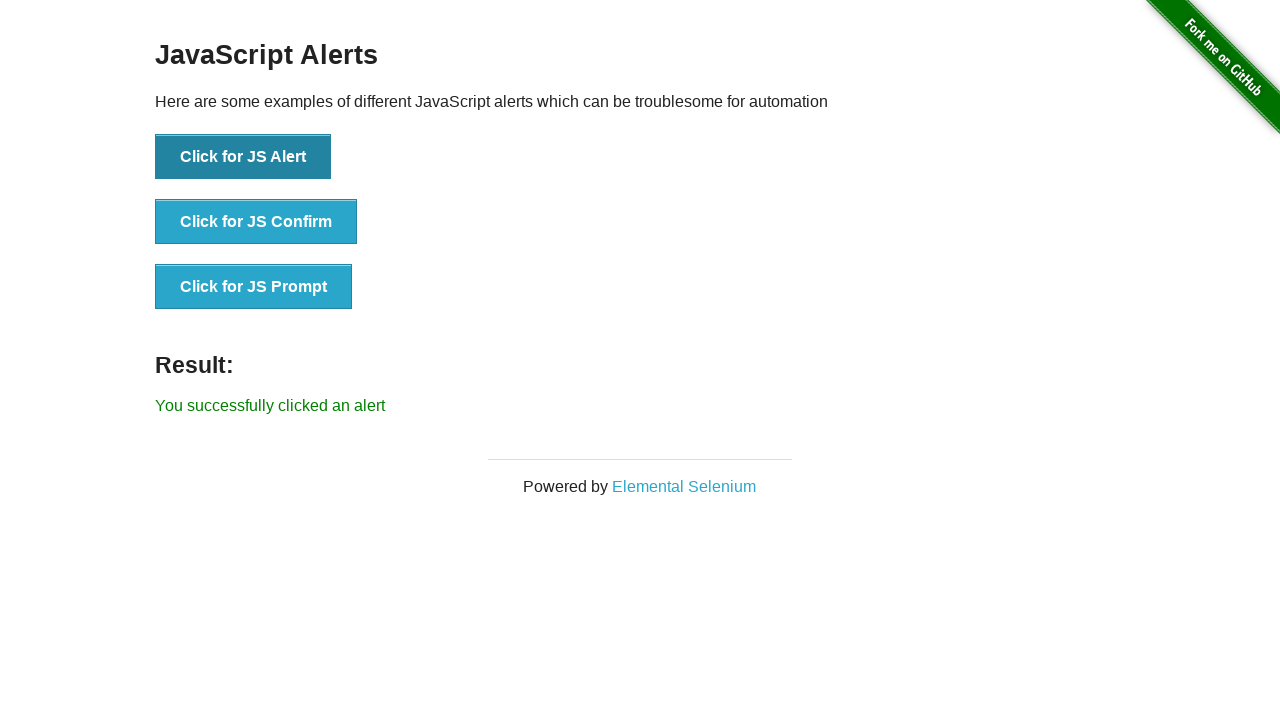

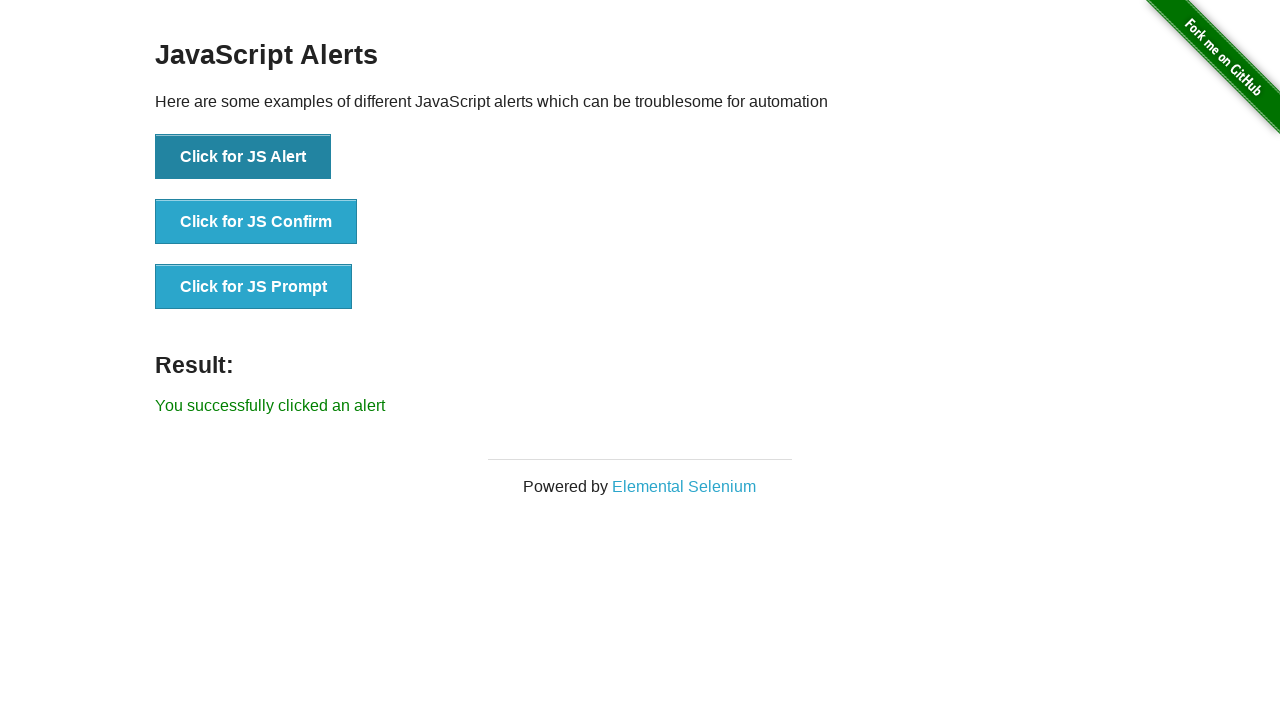